Tests handling JavaScript confirmation dialogs by clicking a button that triggers an alert, then accepting the dialog.

Starting URL: http://www.w3schools.com/js/tryit.asp?filename=tryjs_confirm

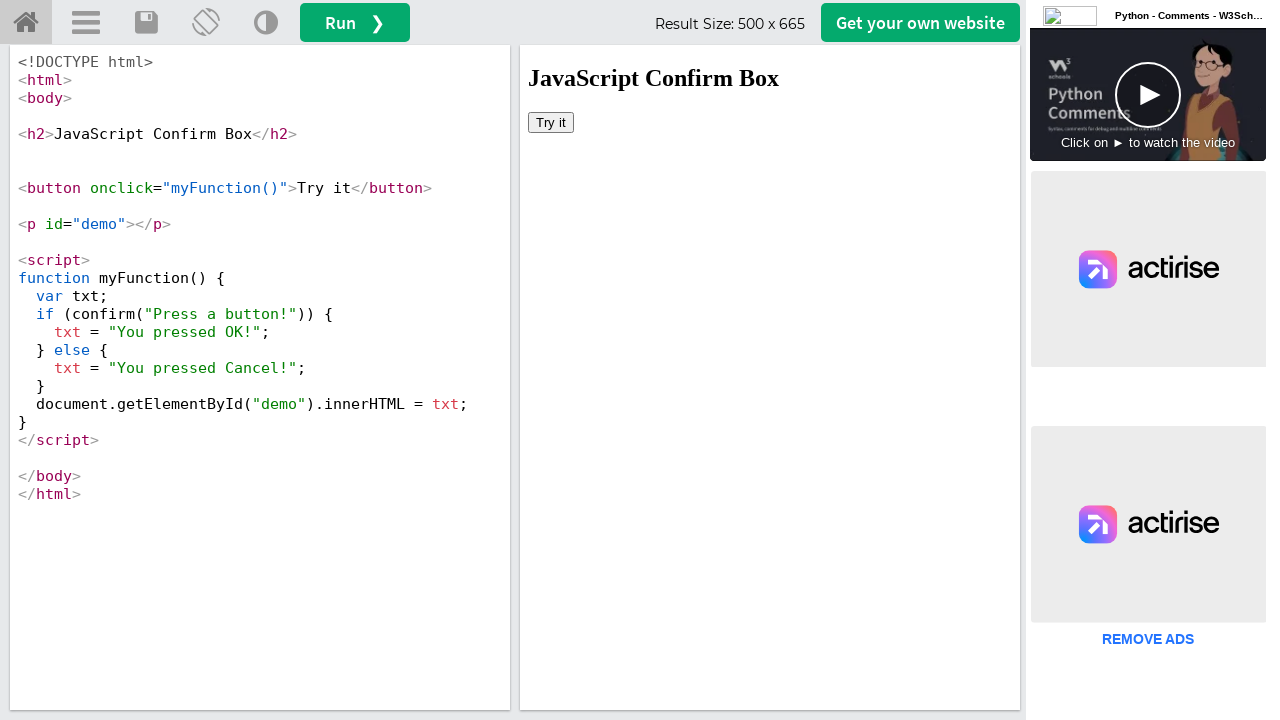

Located iframe with ID 'iframeResult'
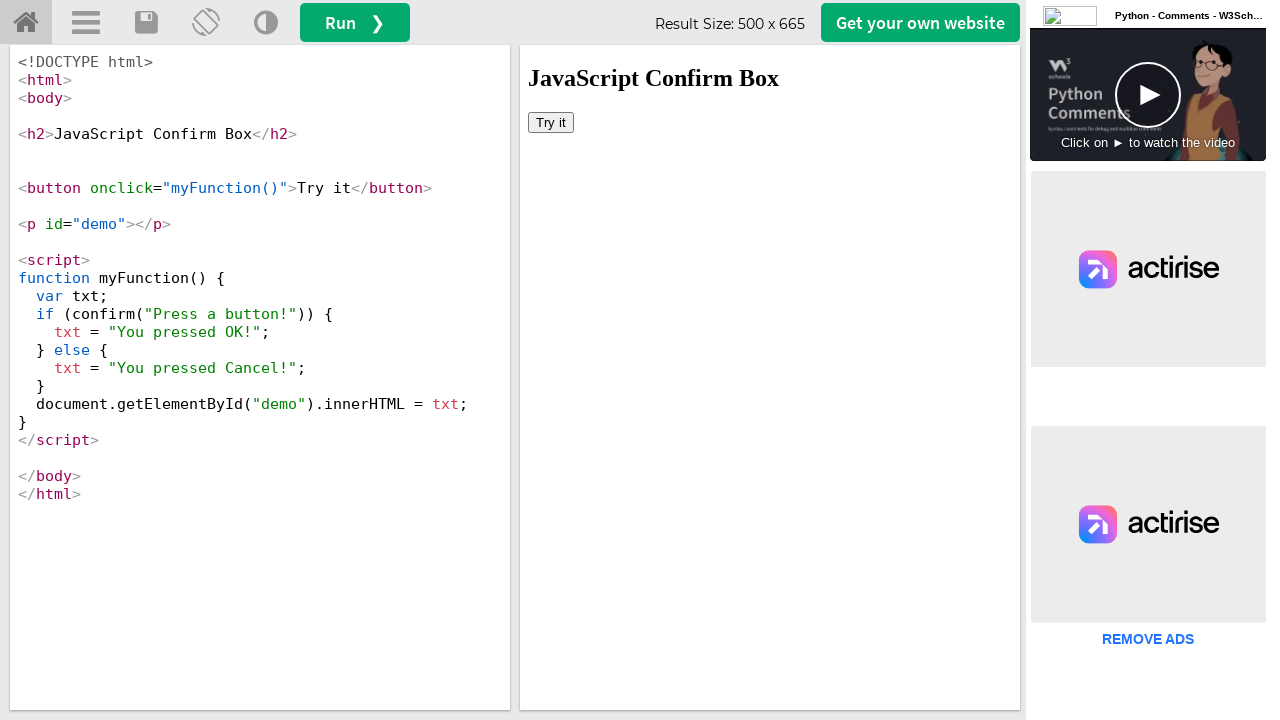

Clicked button to trigger confirmation dialog at (551, 122) on #iframeResult >> internal:control=enter-frame >> xpath=/html/body/button
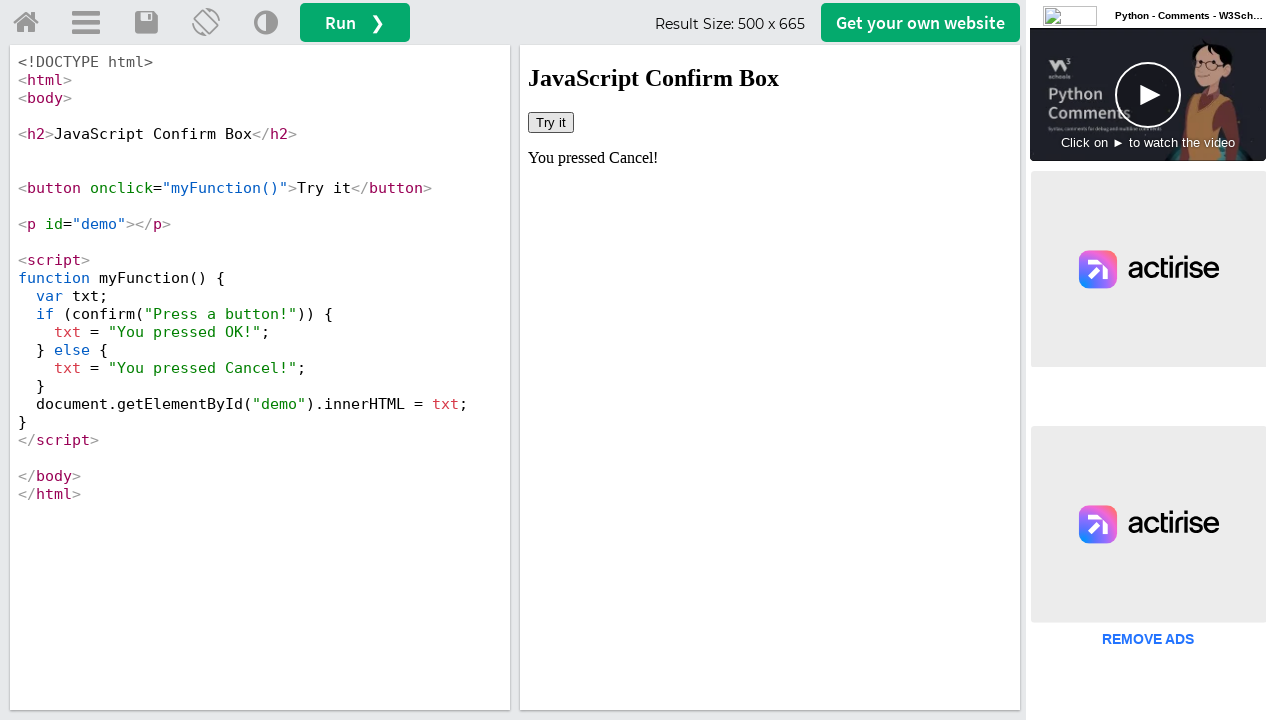

Set up dialog handler to accept confirmation dialogs with message 'Press a button!'
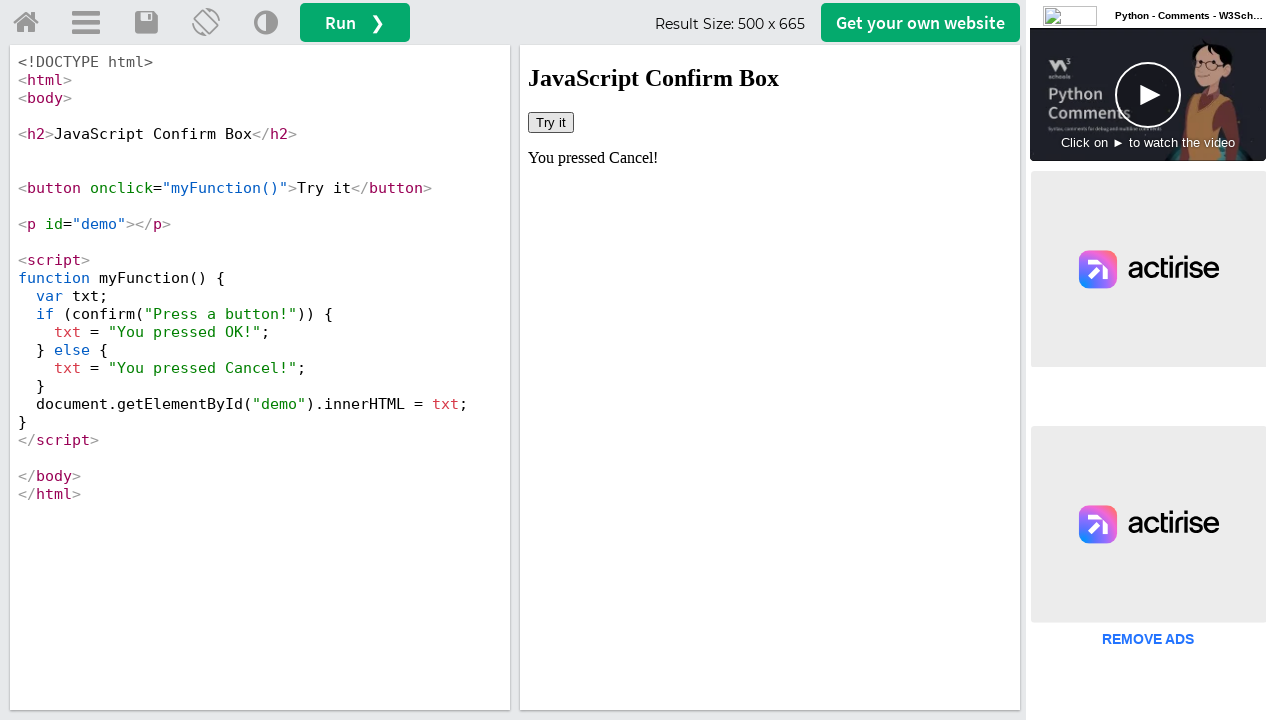

Clicked button again to trigger and accept confirmation dialog at (551, 122) on #iframeResult >> internal:control=enter-frame >> xpath=/html/body/button
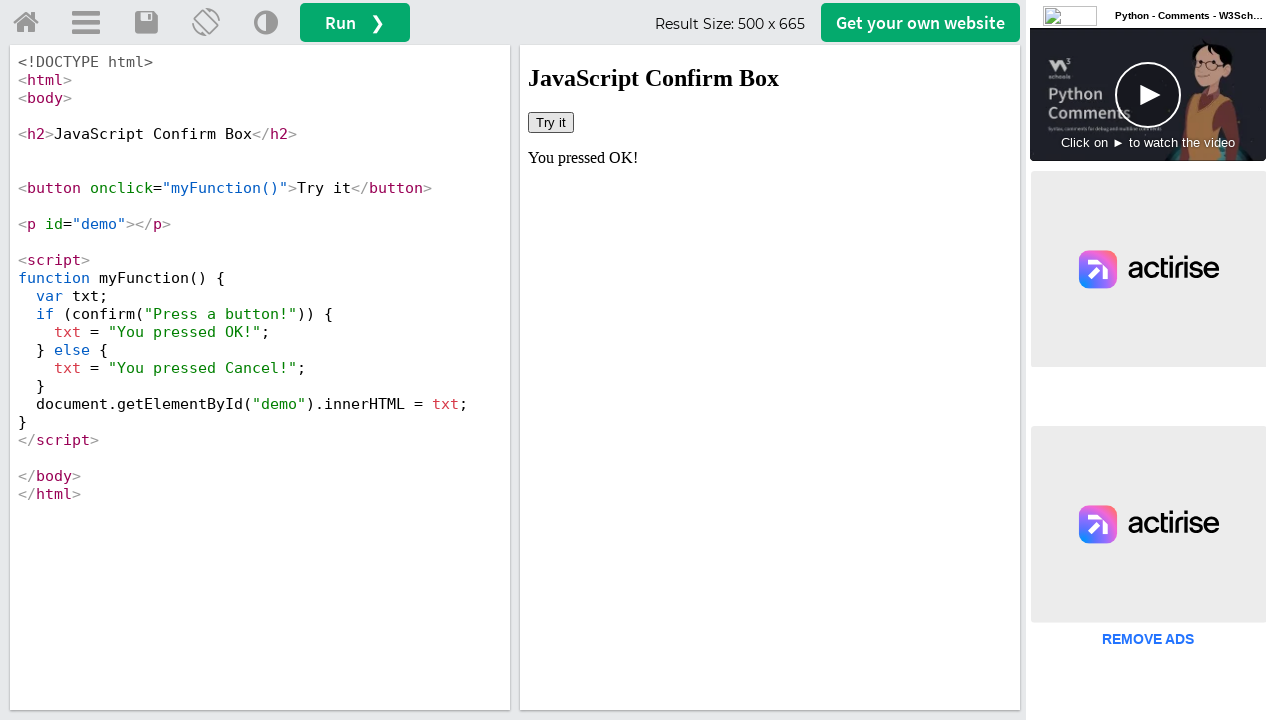

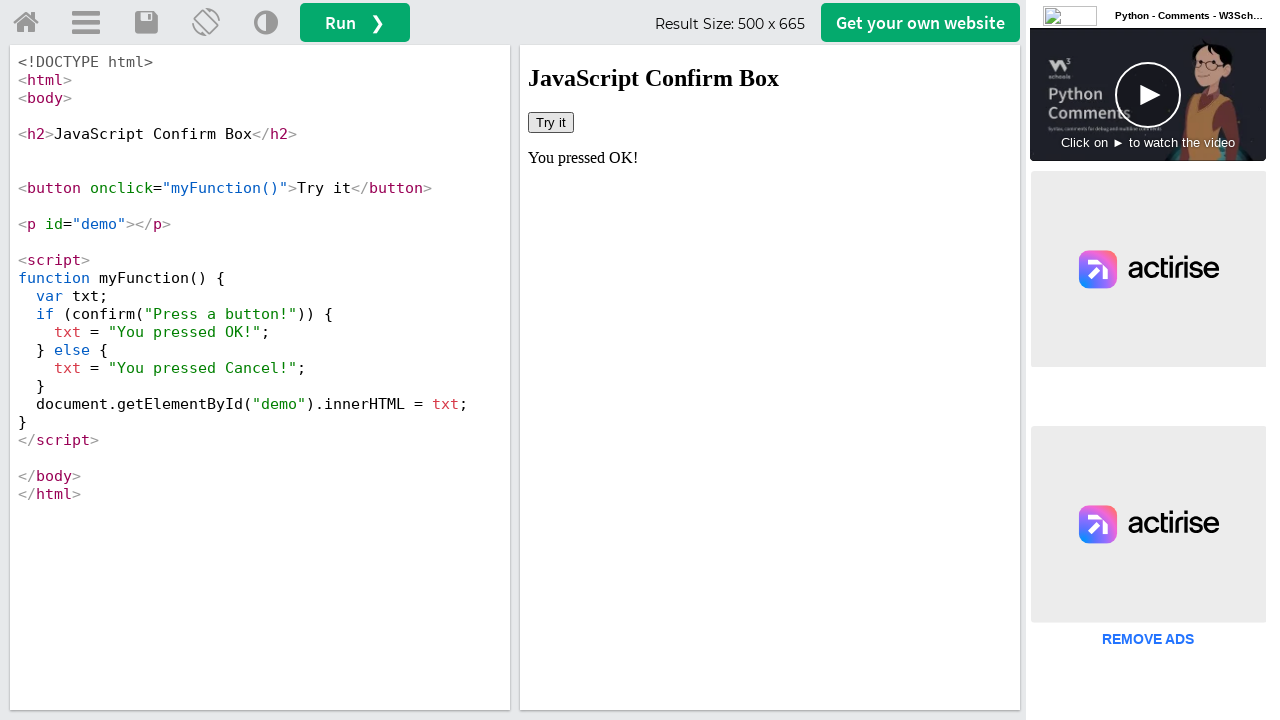